Navigates to an arXiv paper abstract page and verifies that the title, abstract, and PDF download link are visible on the page.

Starting URL: https://arxiv.org/abs/2107.03377

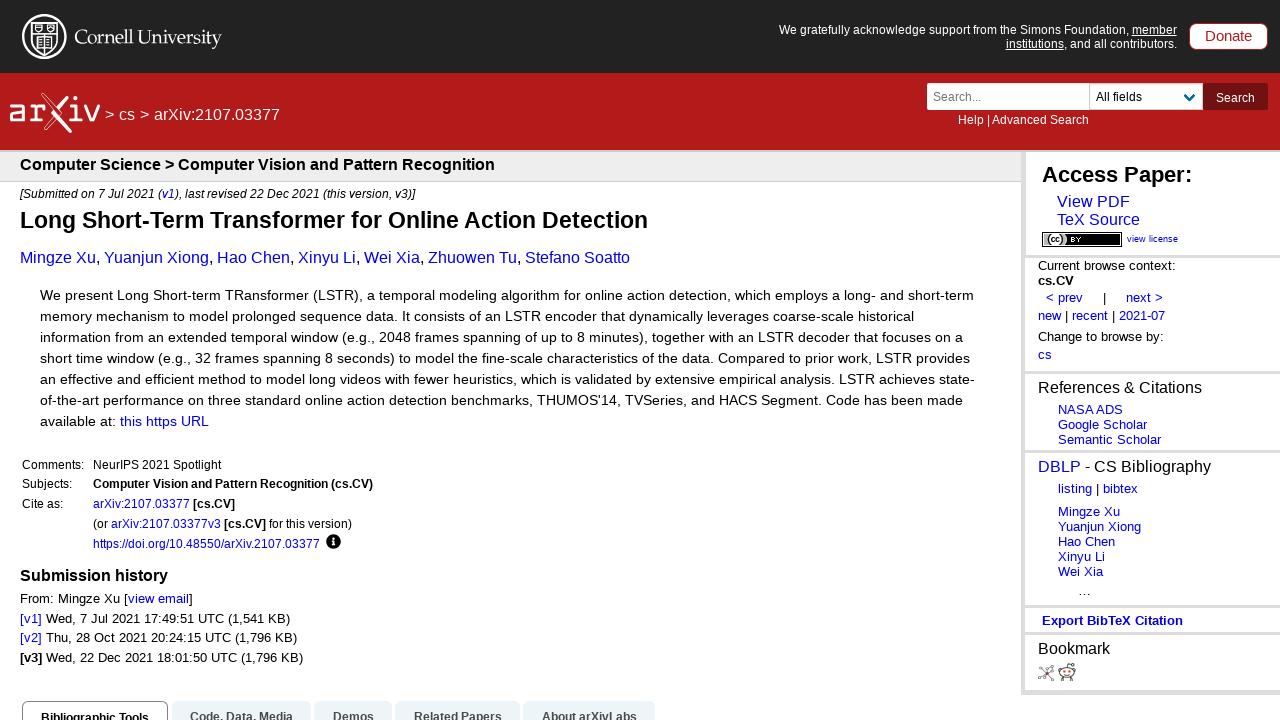

Waited for paper title to load
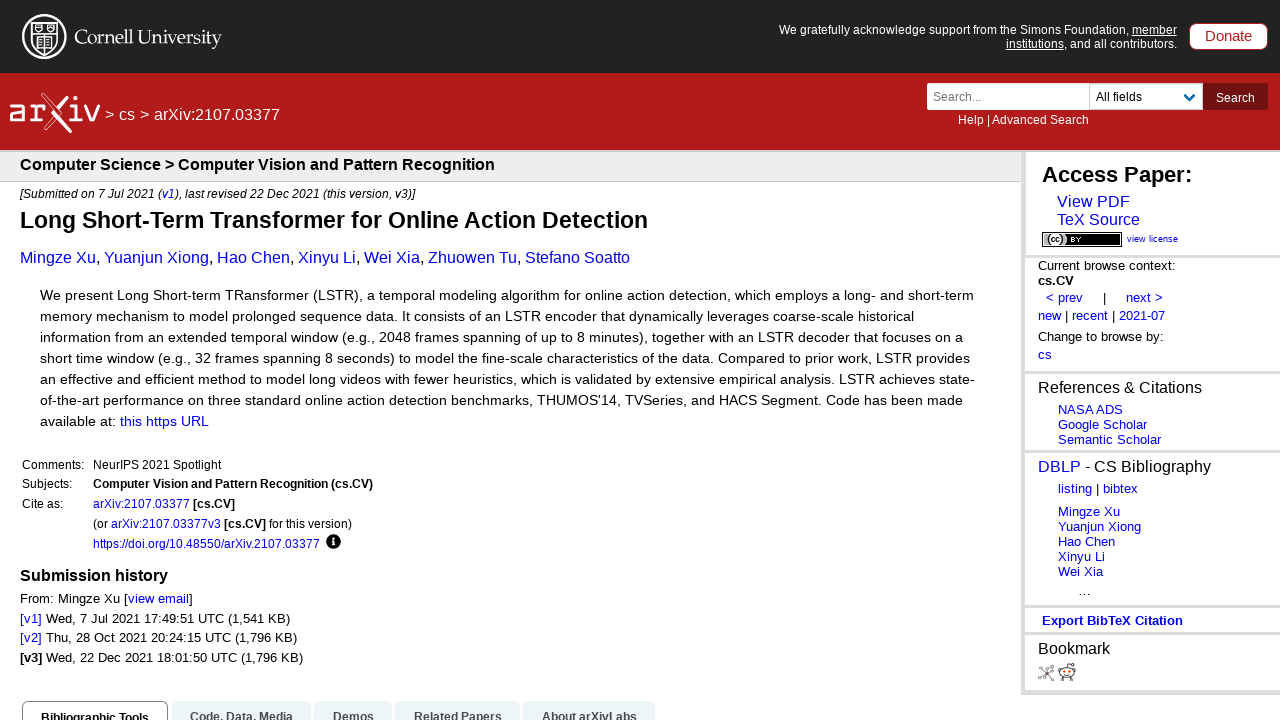

Waited for abstract section to load
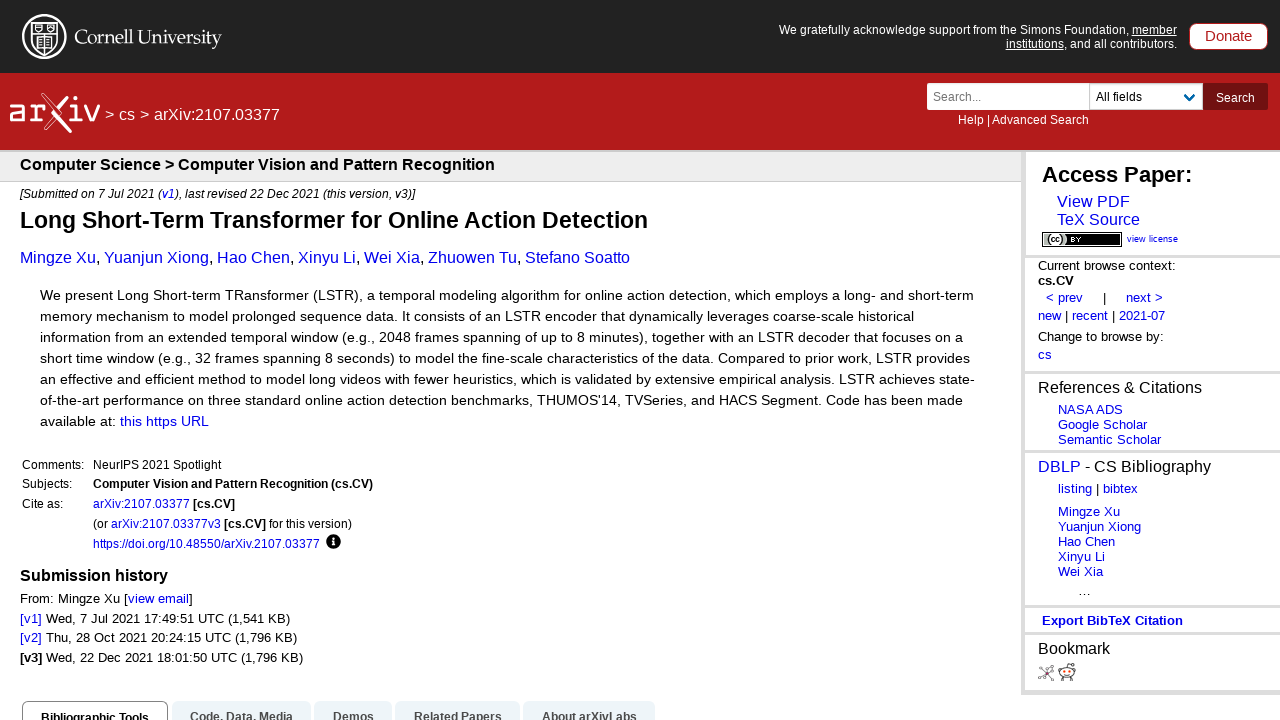

Waited for PDF download button to be available
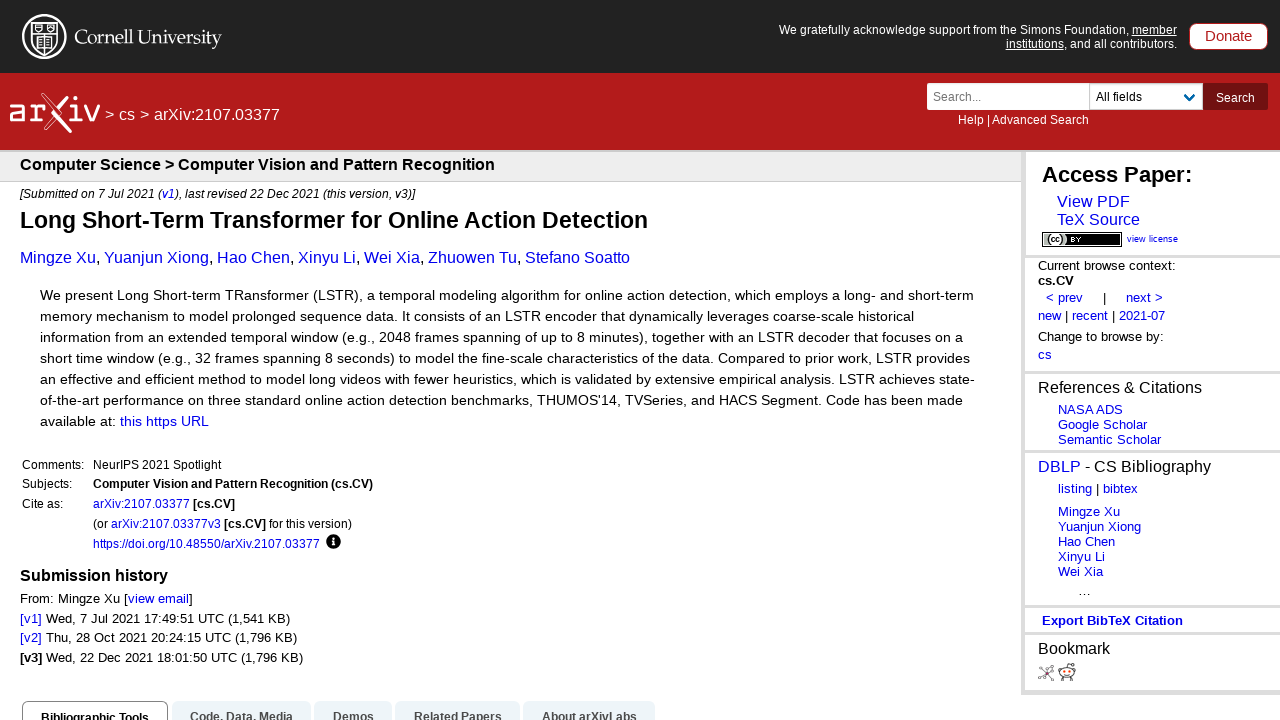

Clicked PDF download button to verify functionality at (1094, 202) on .abs-button.download-pdf
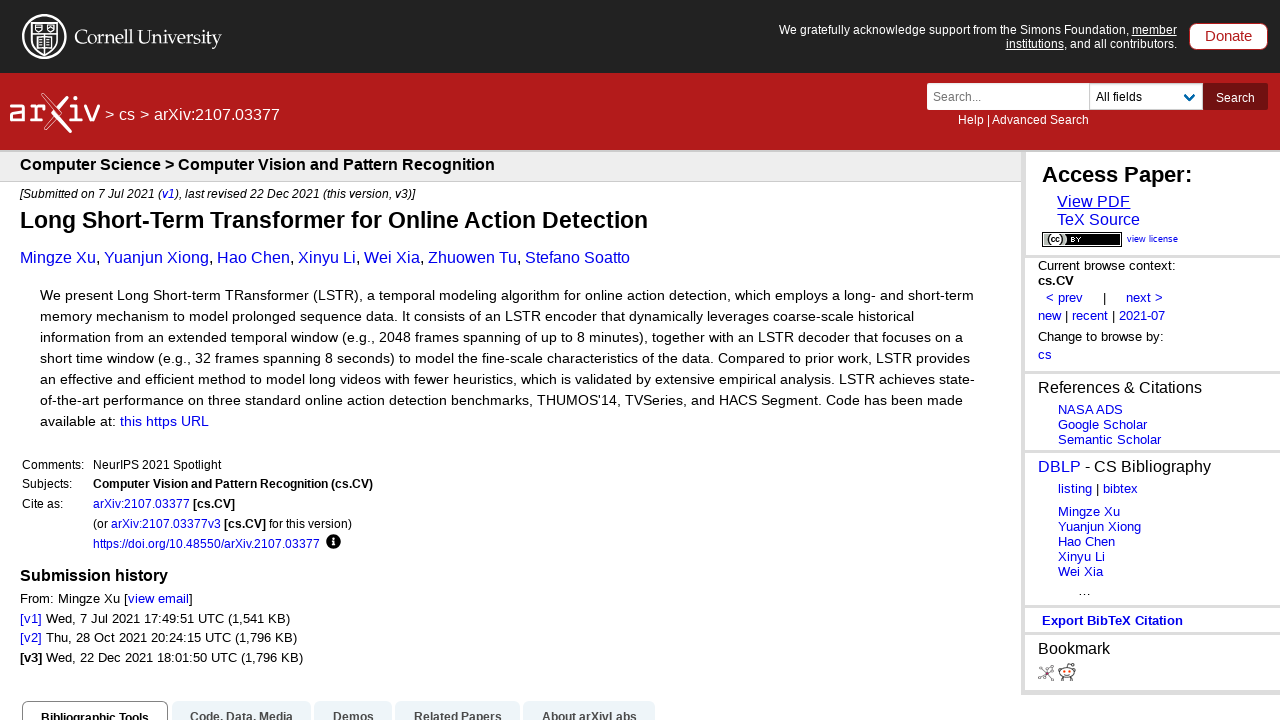

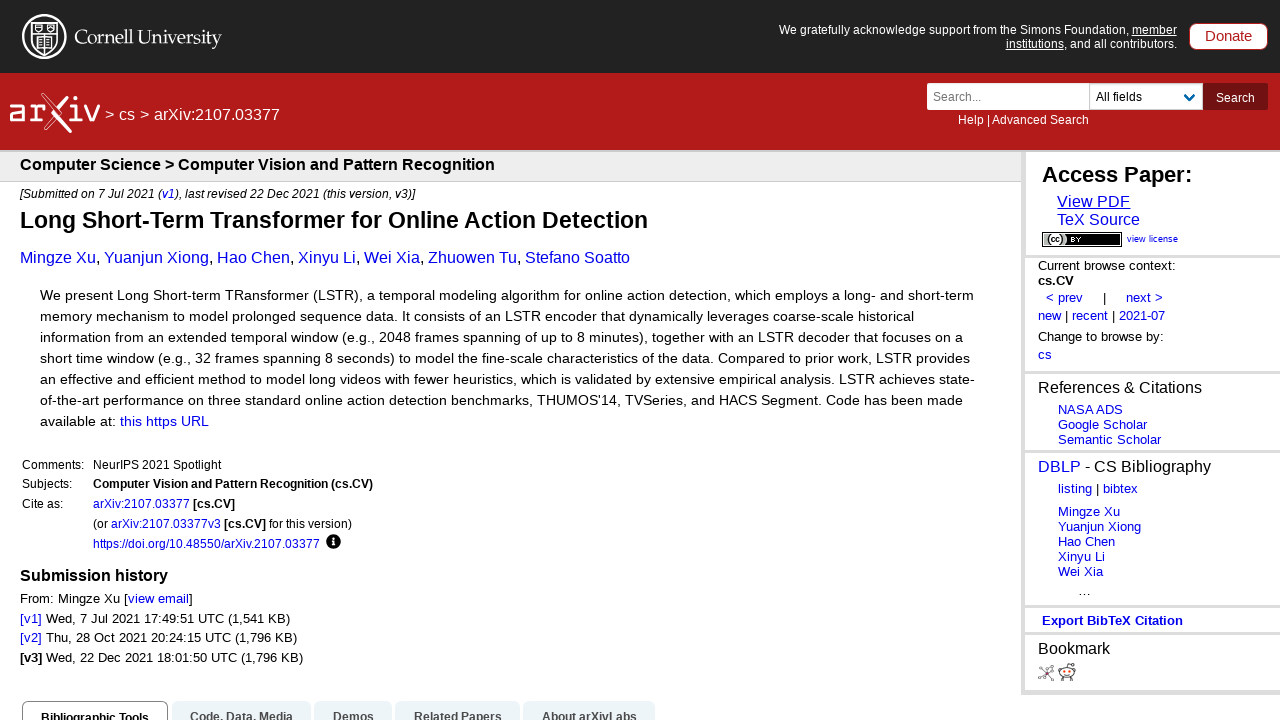